Tests file download functionality by navigating to the upload-download page and clicking the download button to download a sample file

Starting URL: https://demoqa.com/upload-download

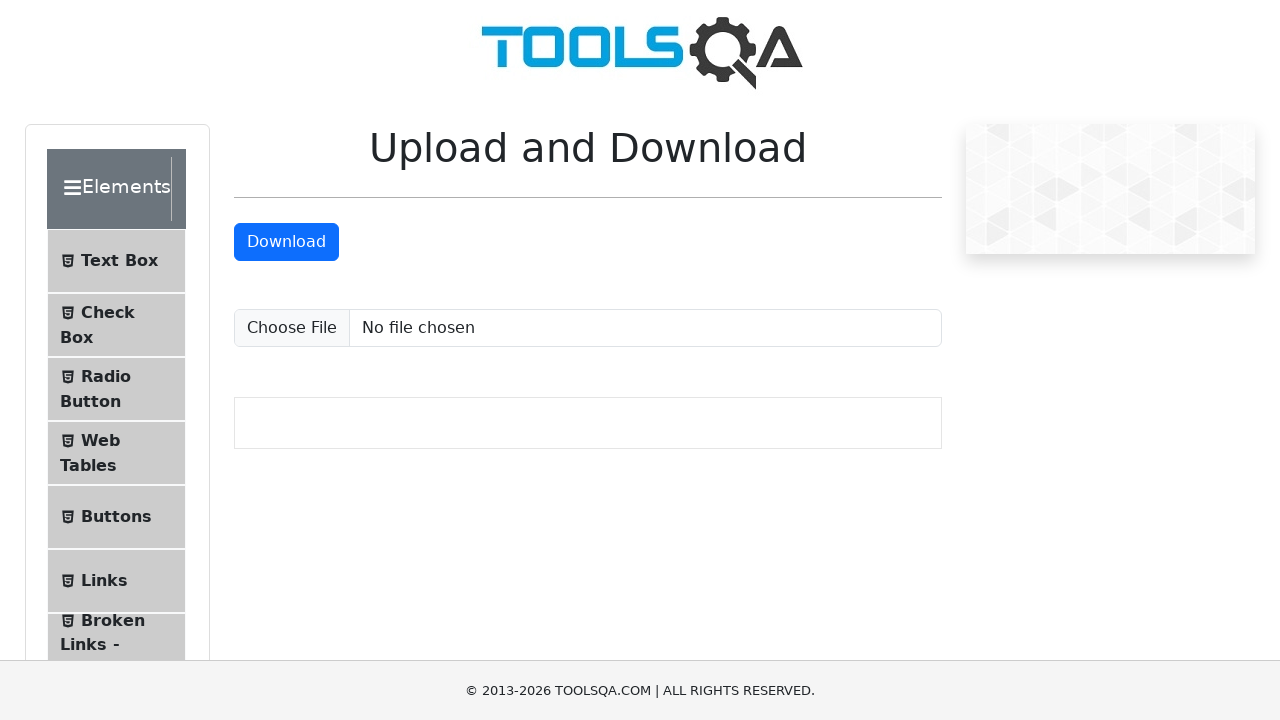

Clicked download button to download sampleFile.jpeg at (286, 242) on a[download='sampleFile.jpeg']
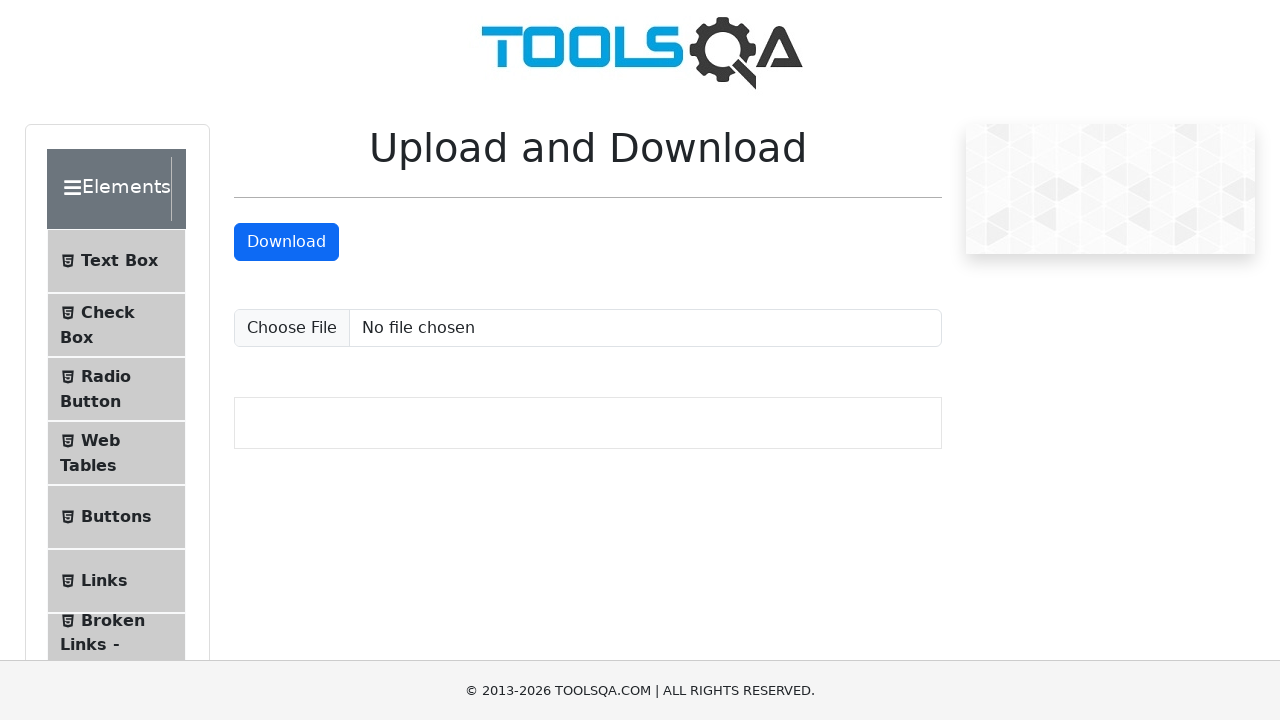

File download completed successfully
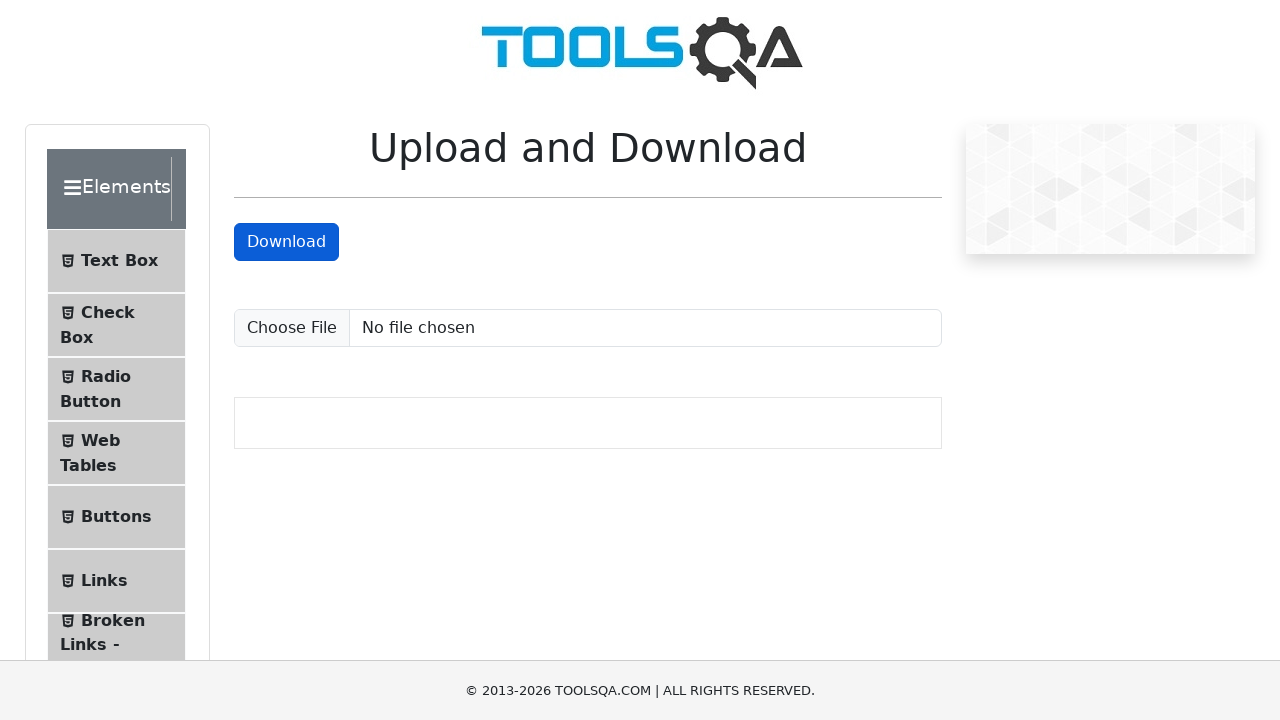

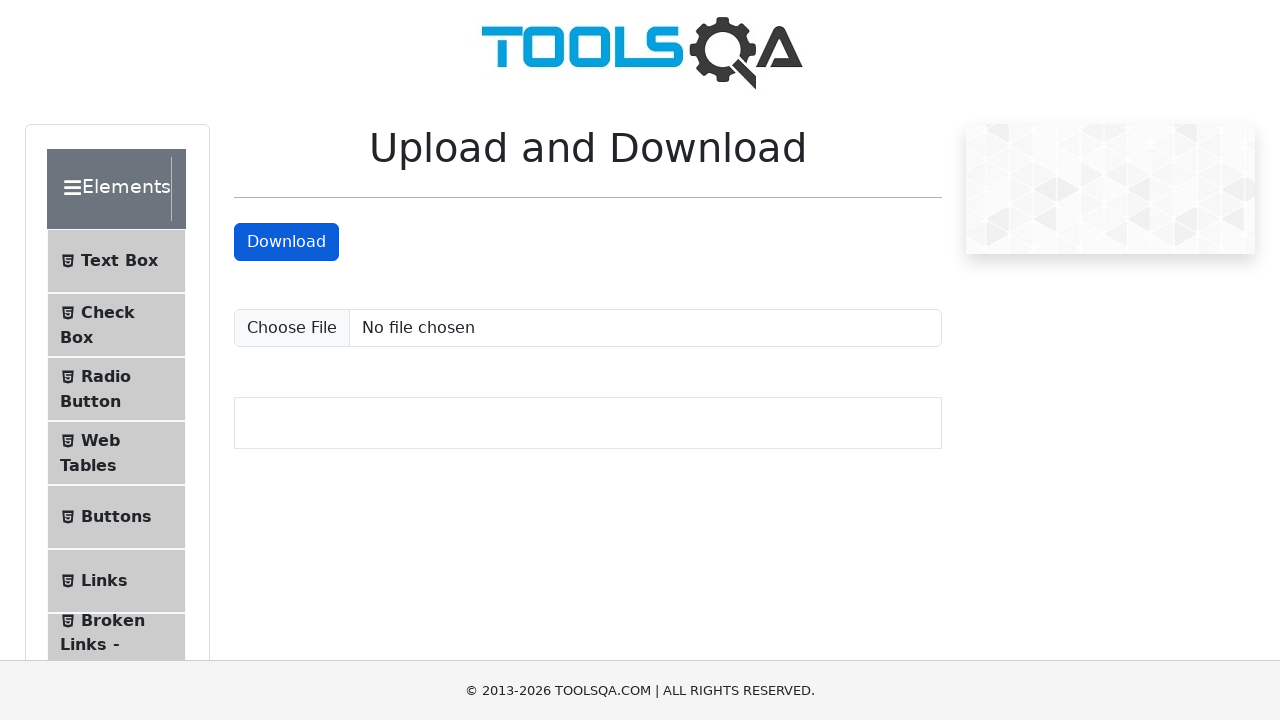